Tests browser forward navigation by going forward after a back navigation and verifying the URL

Starting URL: https://the-internet.herokuapp.com/

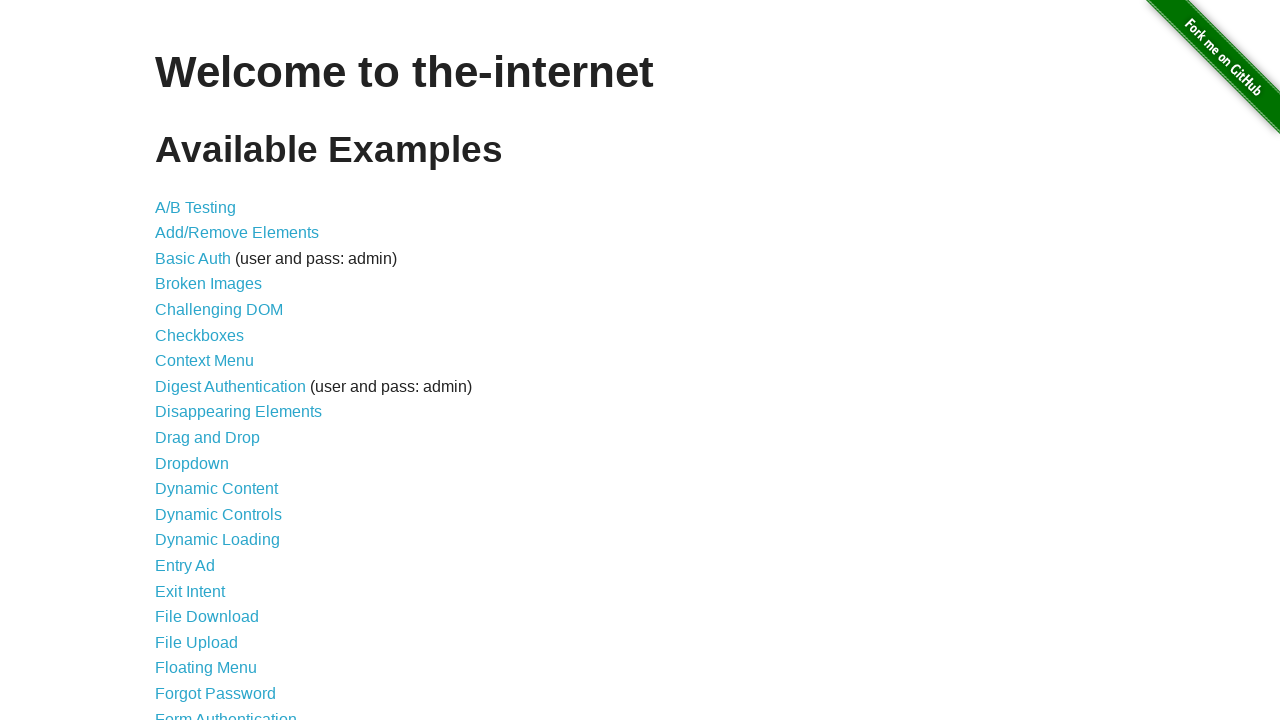

Clicked on Multiple Windows link at (218, 369) on a:has-text('Multiple Windows')
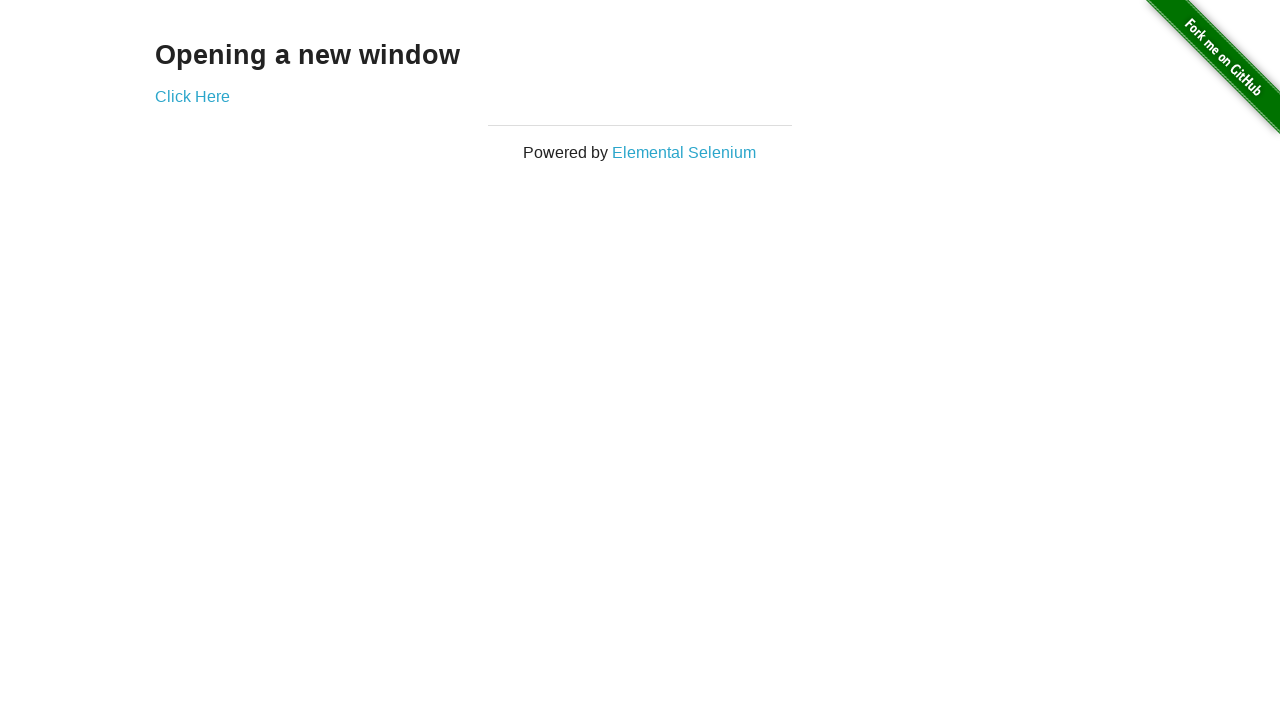

Navigated back to home page
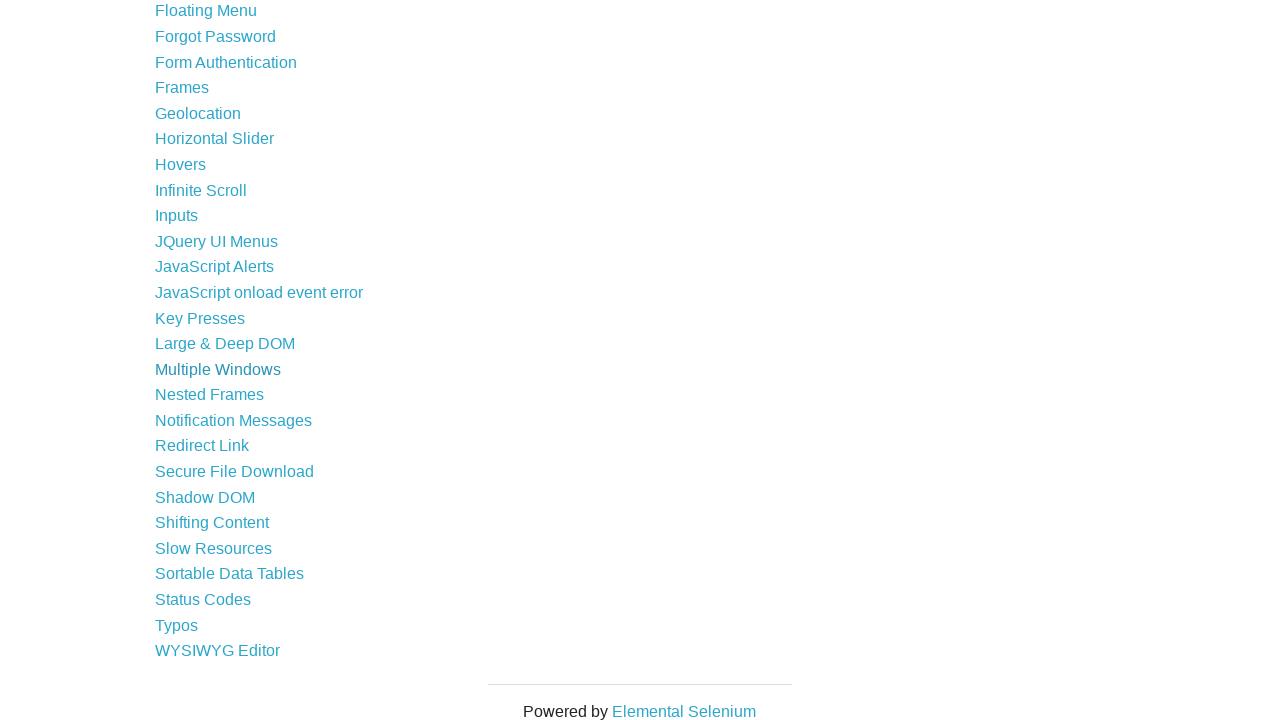

Navigated forward to Multiple Windows page
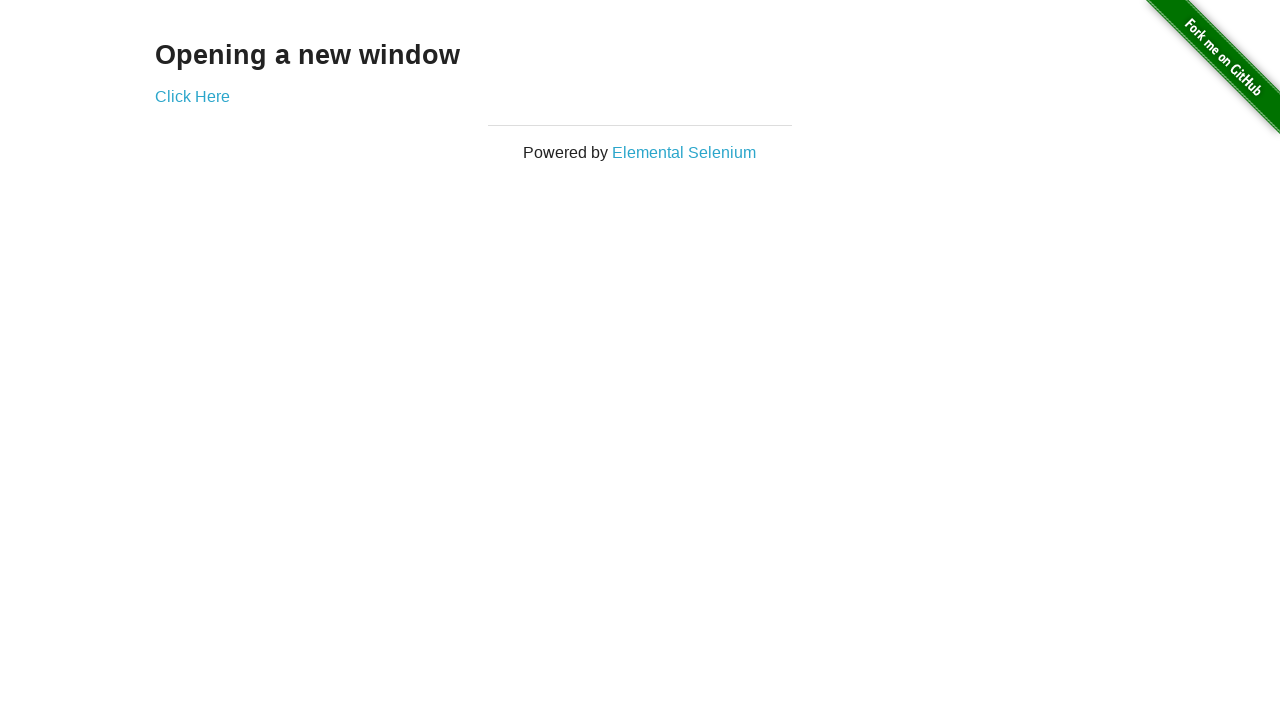

Verified URL is https://the-internet.herokuapp.com/windows
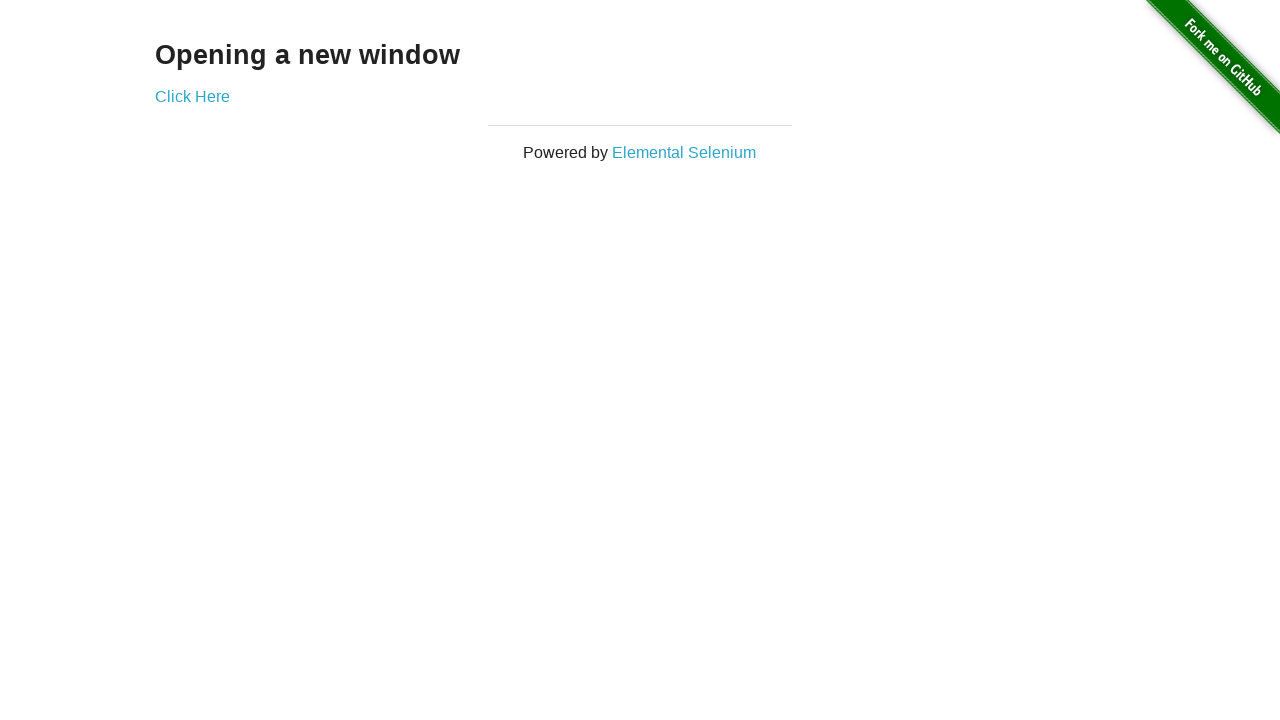

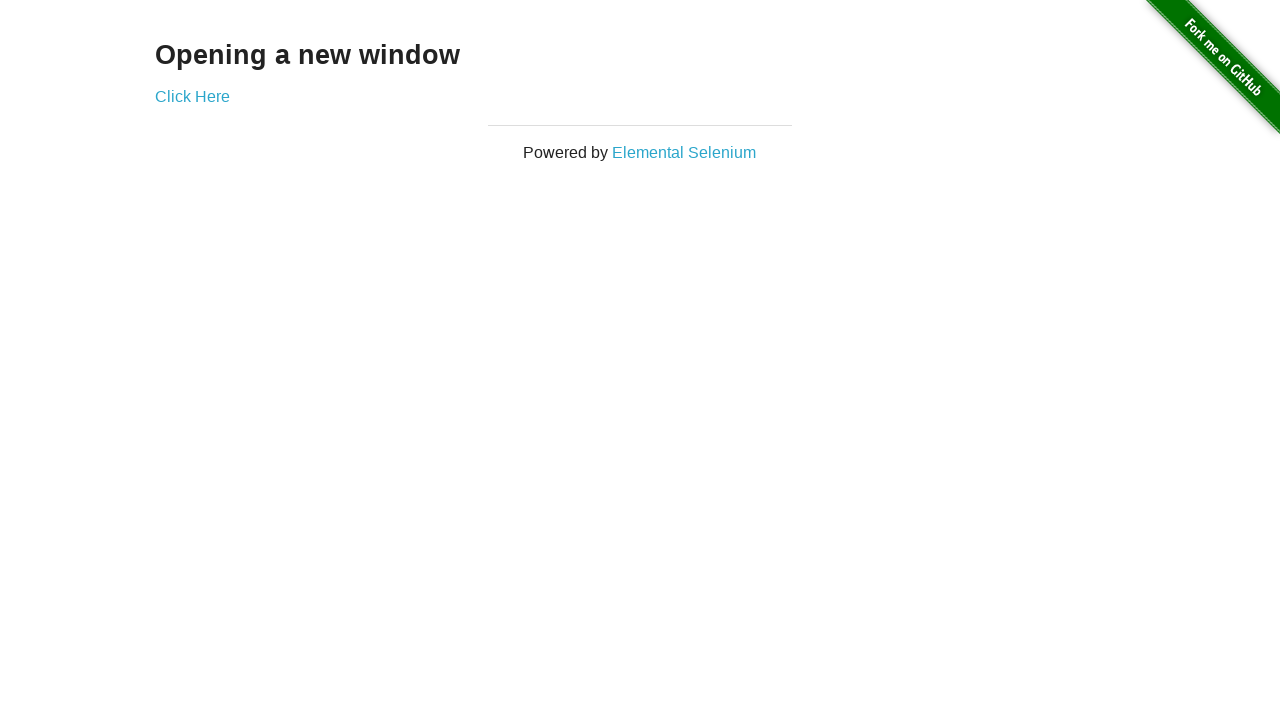